Tests radio button functionality by clicking the "Yes" radio button and verifying the result text matches the selected option

Starting URL: https://demoqa.com/radio-button

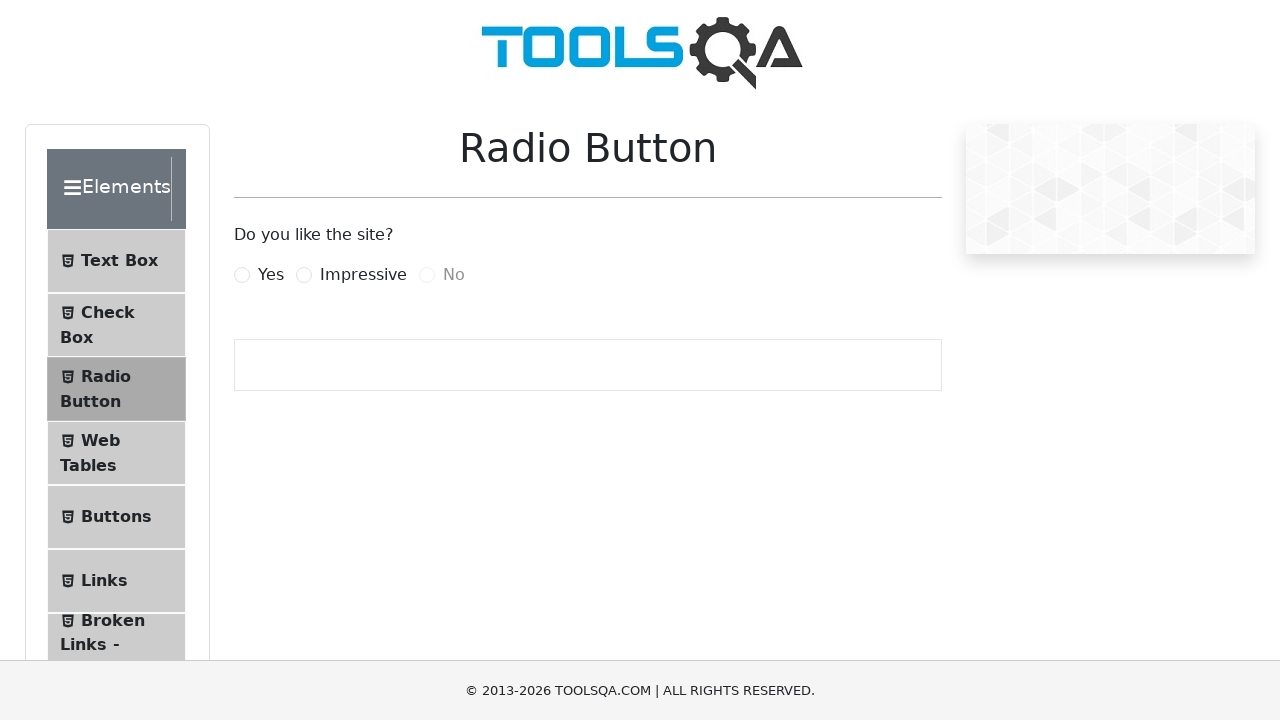

Clicked the 'Yes' radio button at (271, 275) on xpath=//*[@for='yesRadio']
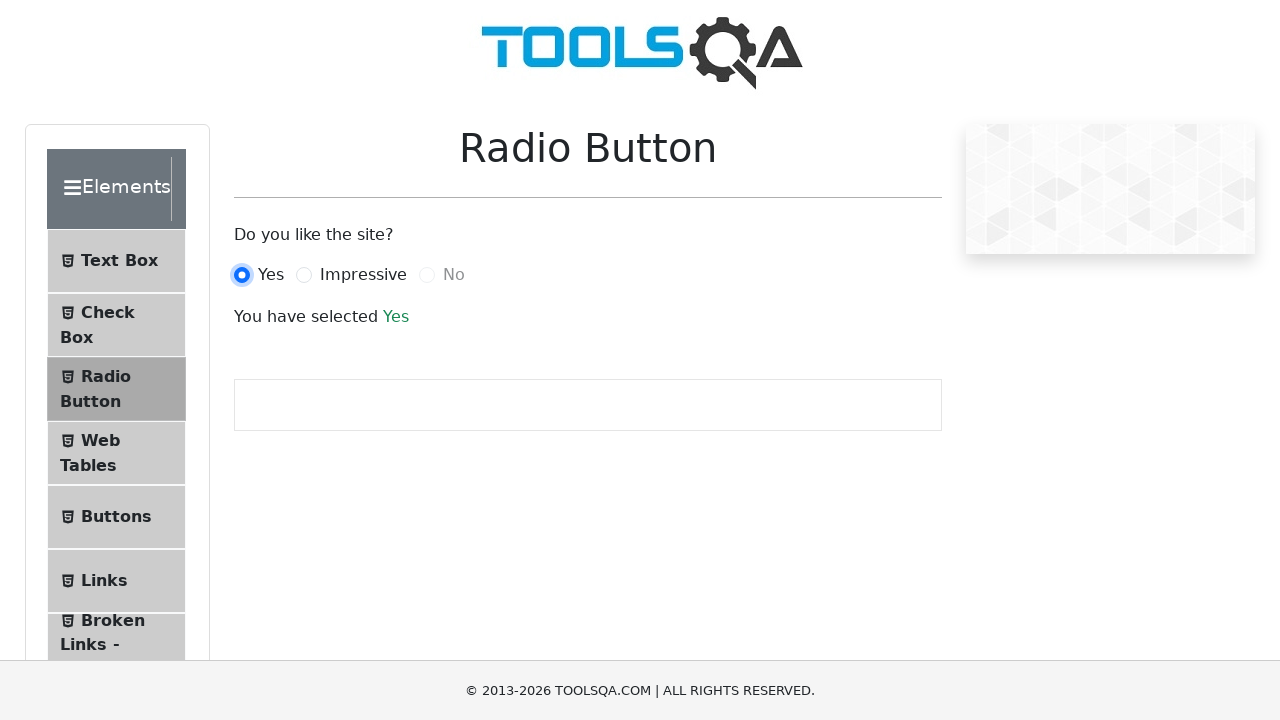

Result text element loaded
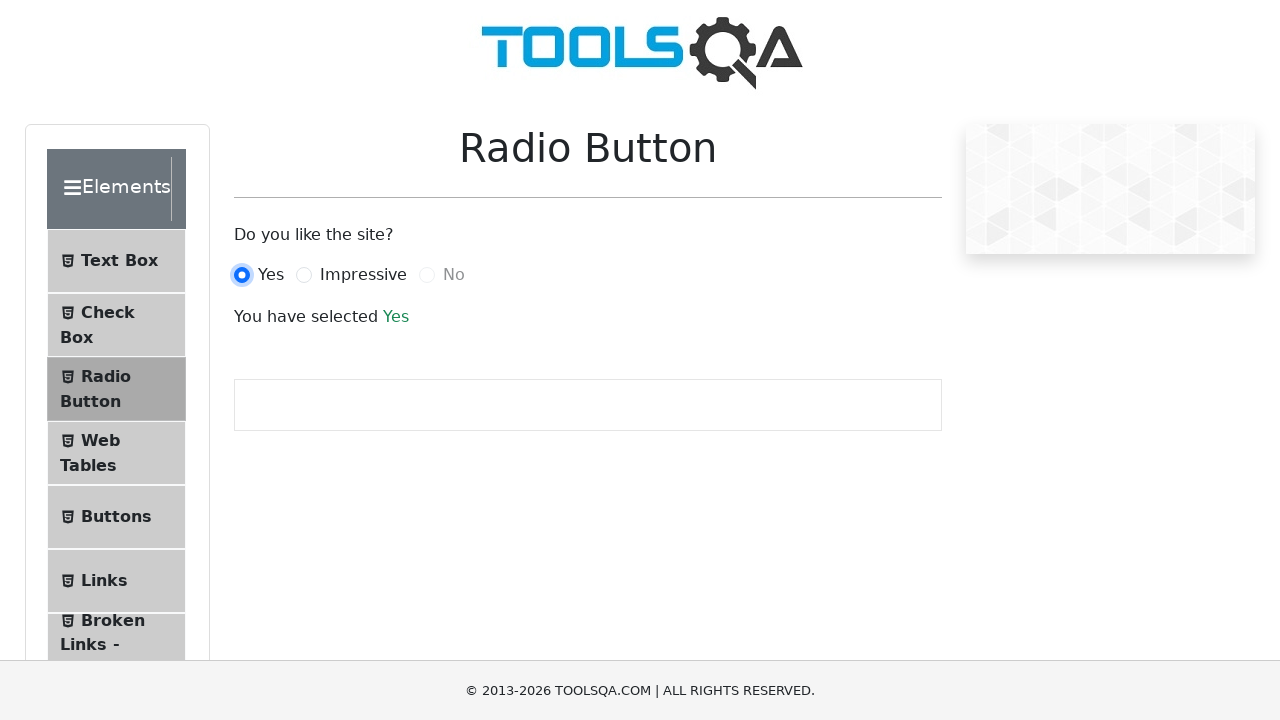

Retrieved 'Yes' radio button text
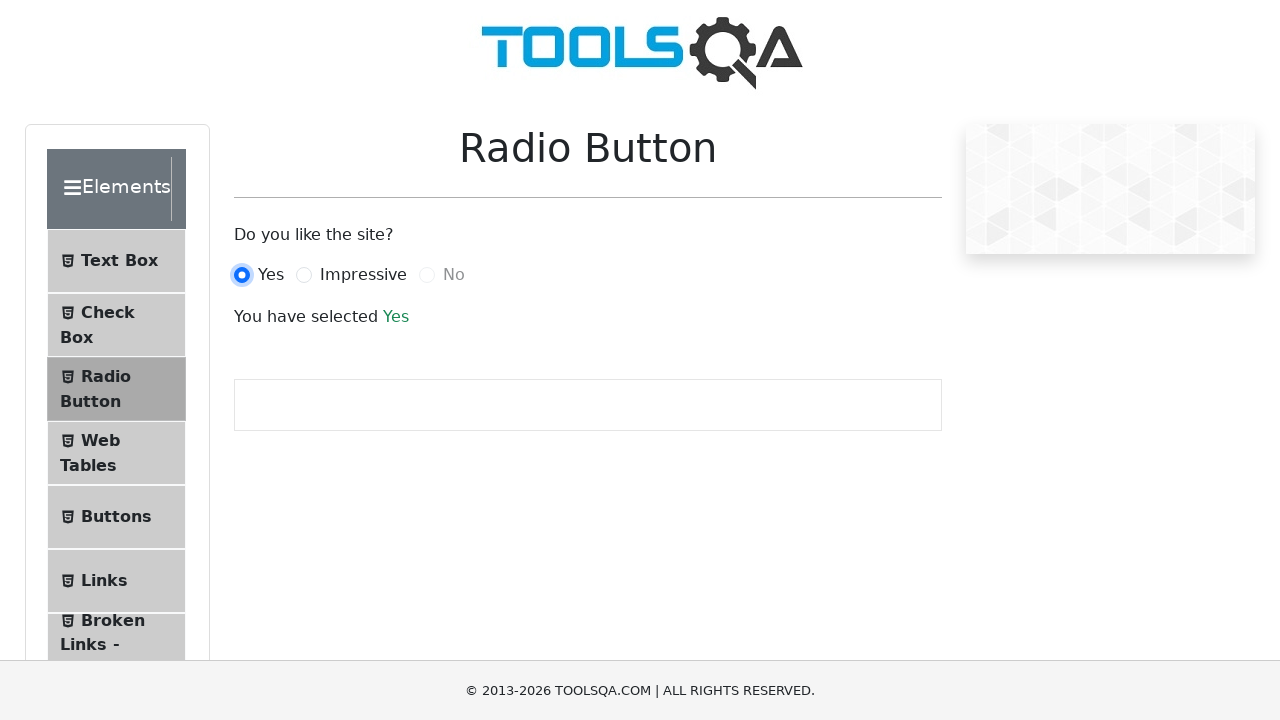

Retrieved result text from success element
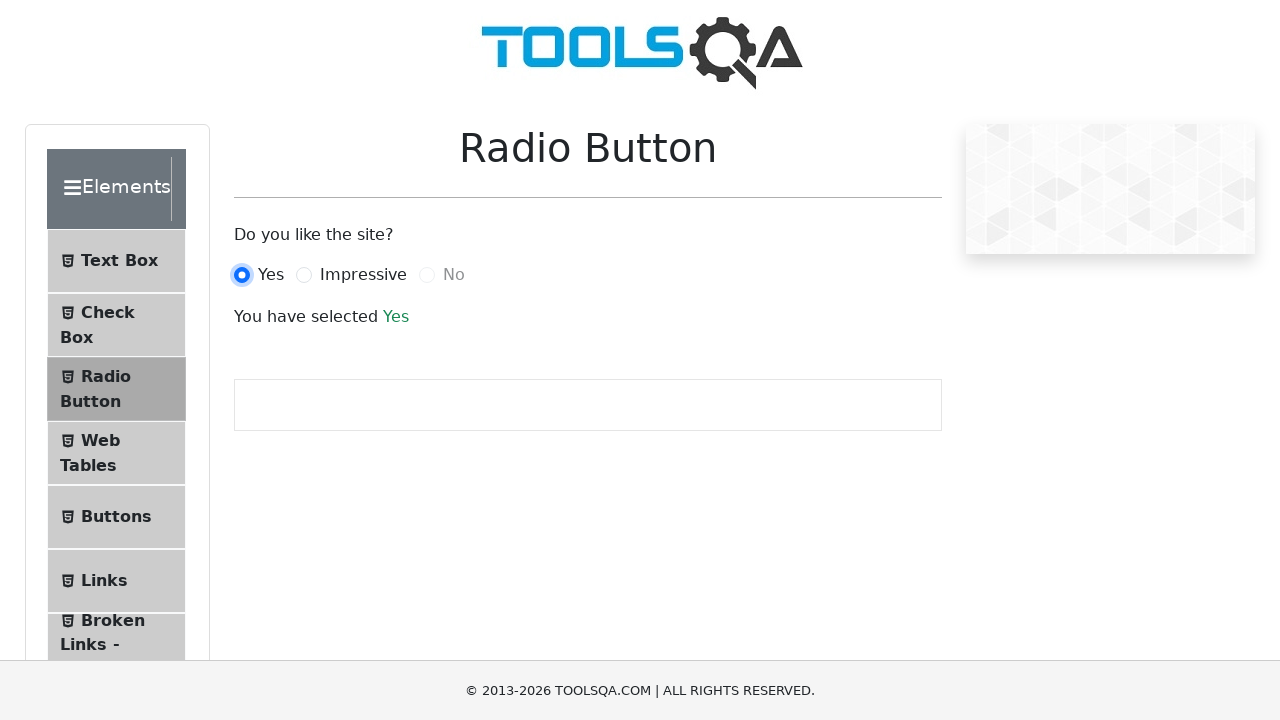

Verified result text matches selected radio button option
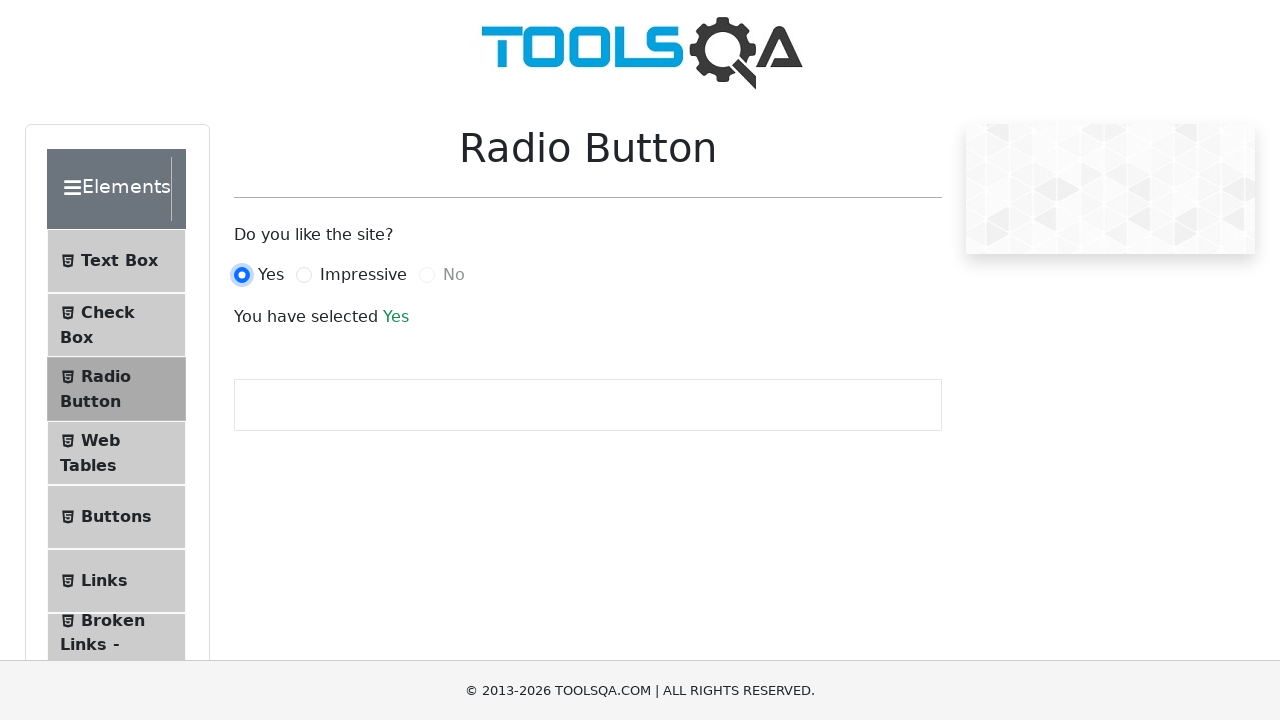

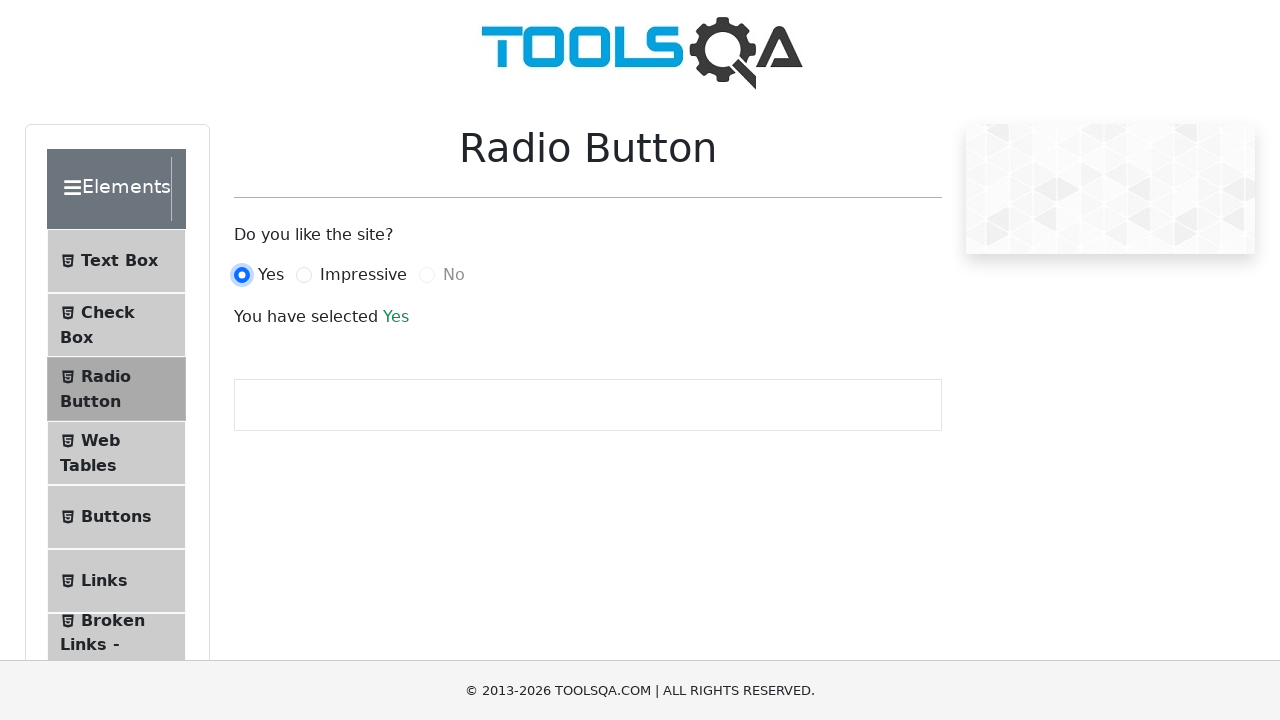